Navigates to SelectorHub's XPath practice page and verifies that the page has fully loaded

Starting URL: https://selectorshub.com/xpath-practice-page/

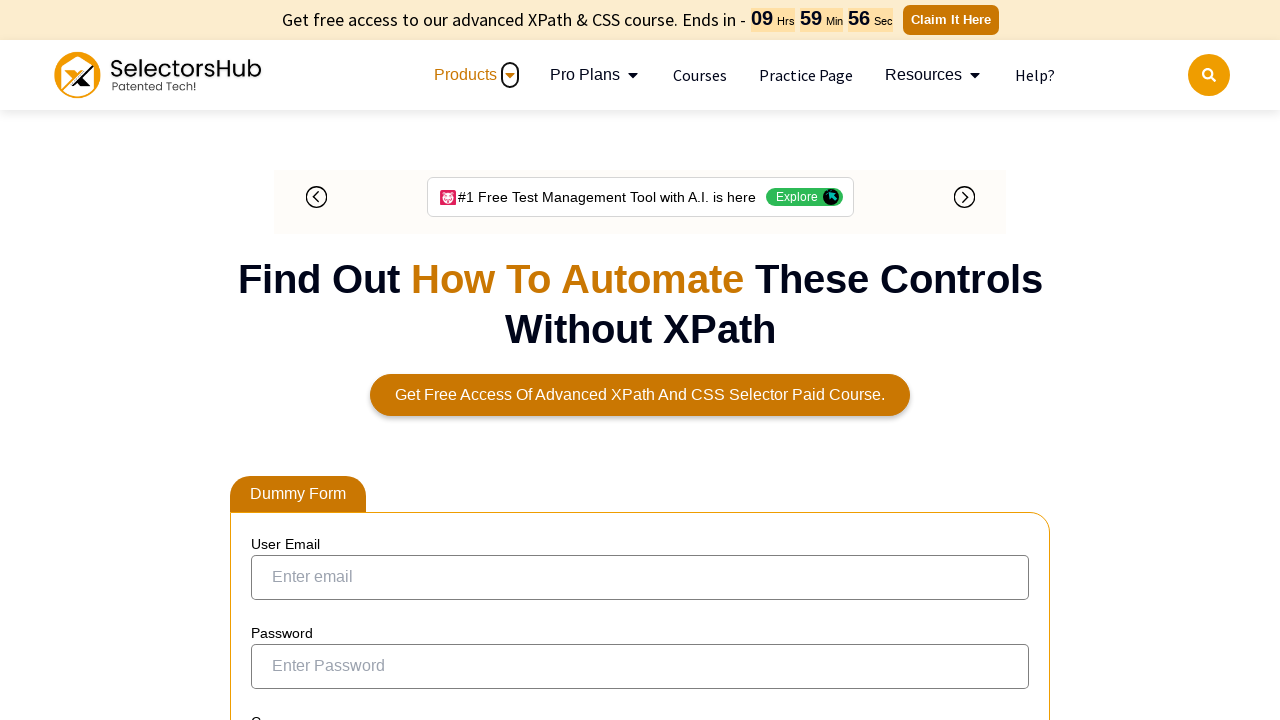

Waited for DOM content to be fully loaded
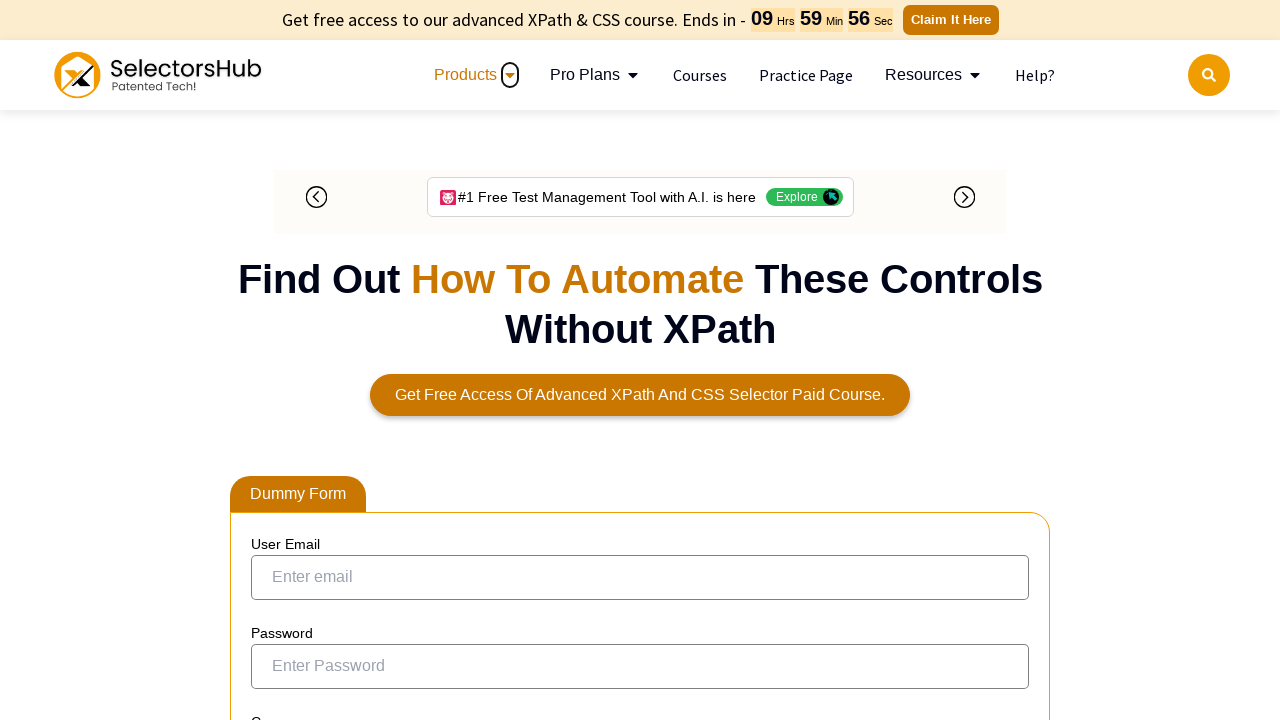

Waited for network to be idle
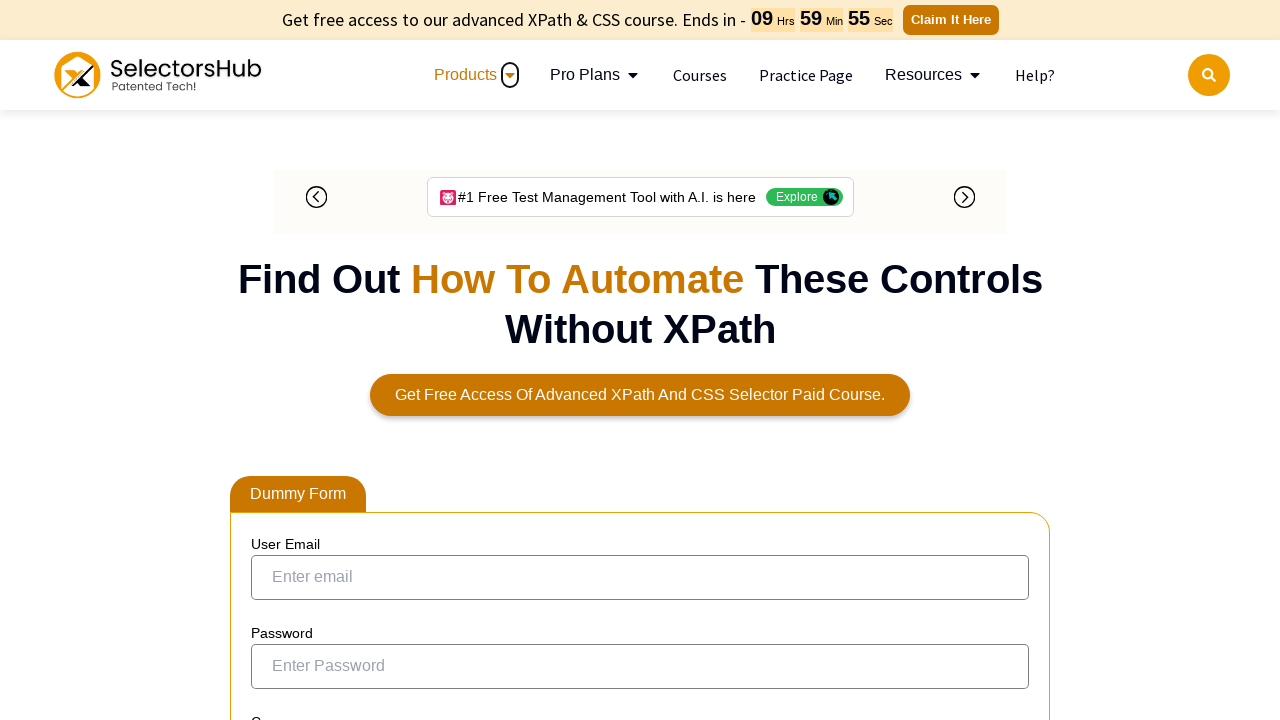

Verified body element is visible, page fully loaded
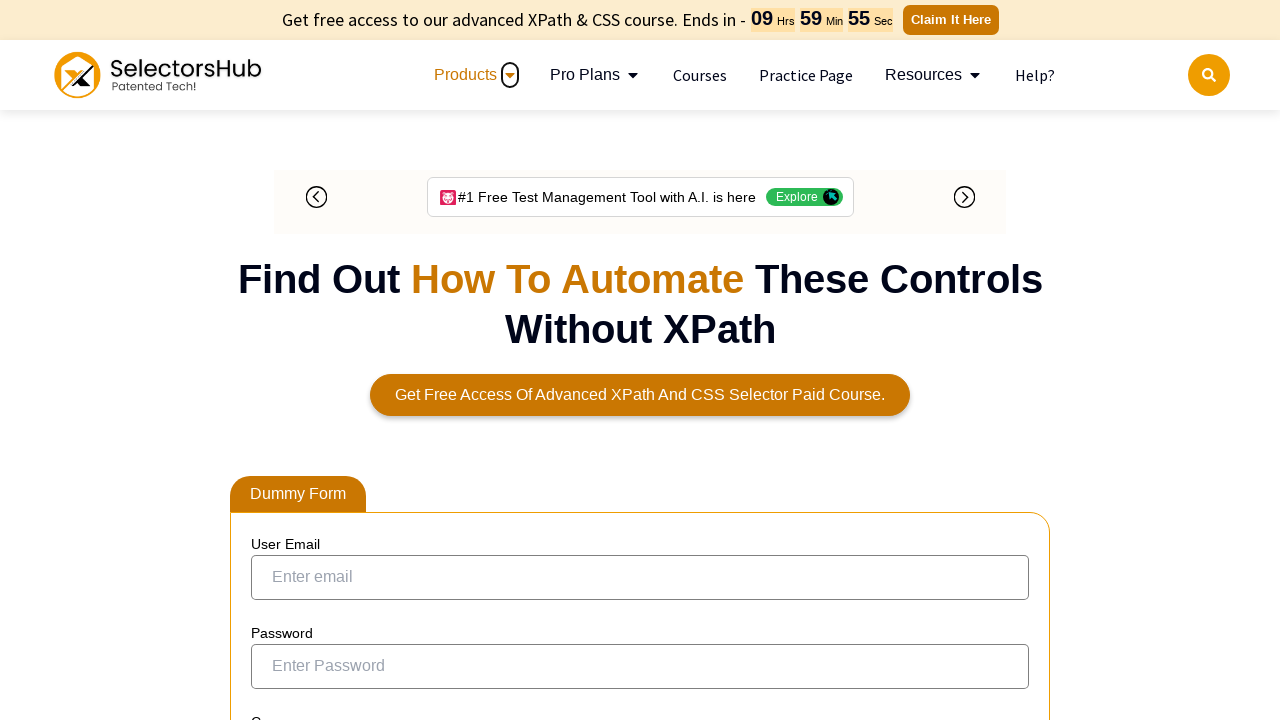

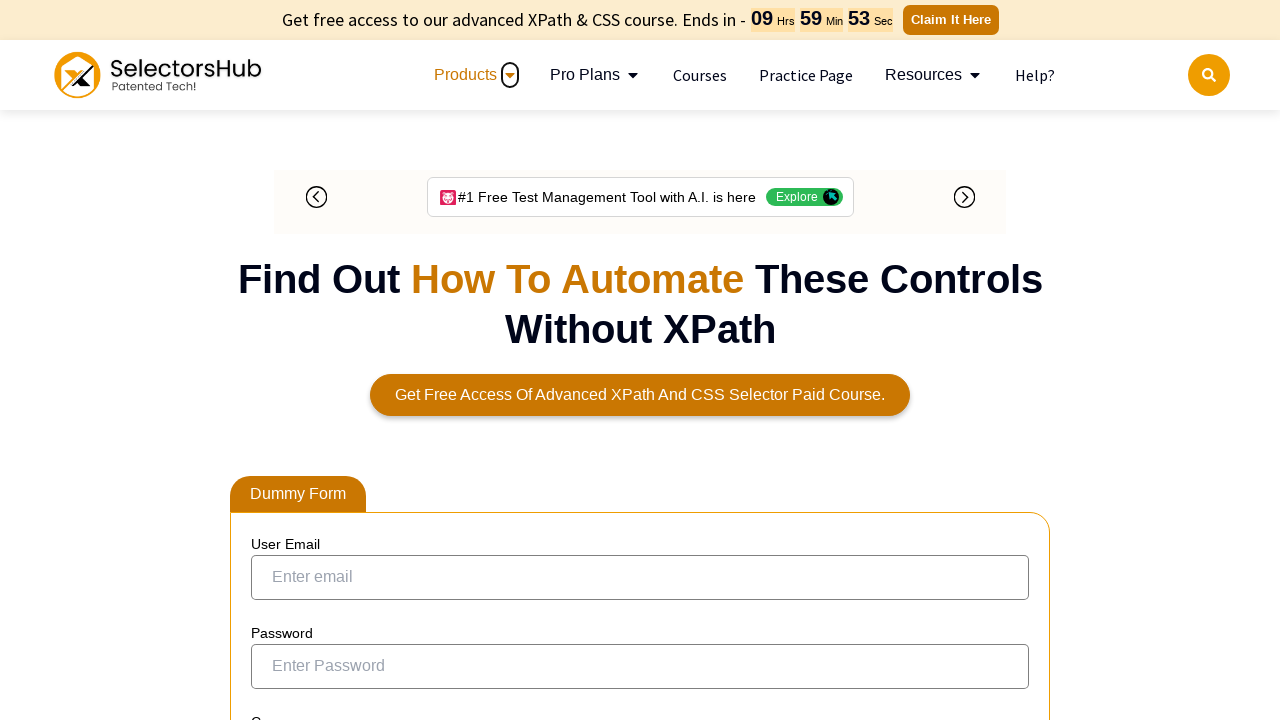